Tests handling of stale element references by filling a form field, refreshing the page, and re-filling the field after re-finding the element

Starting URL: https://naveenautomationlabs.com/opencart/index.php?route=account/register

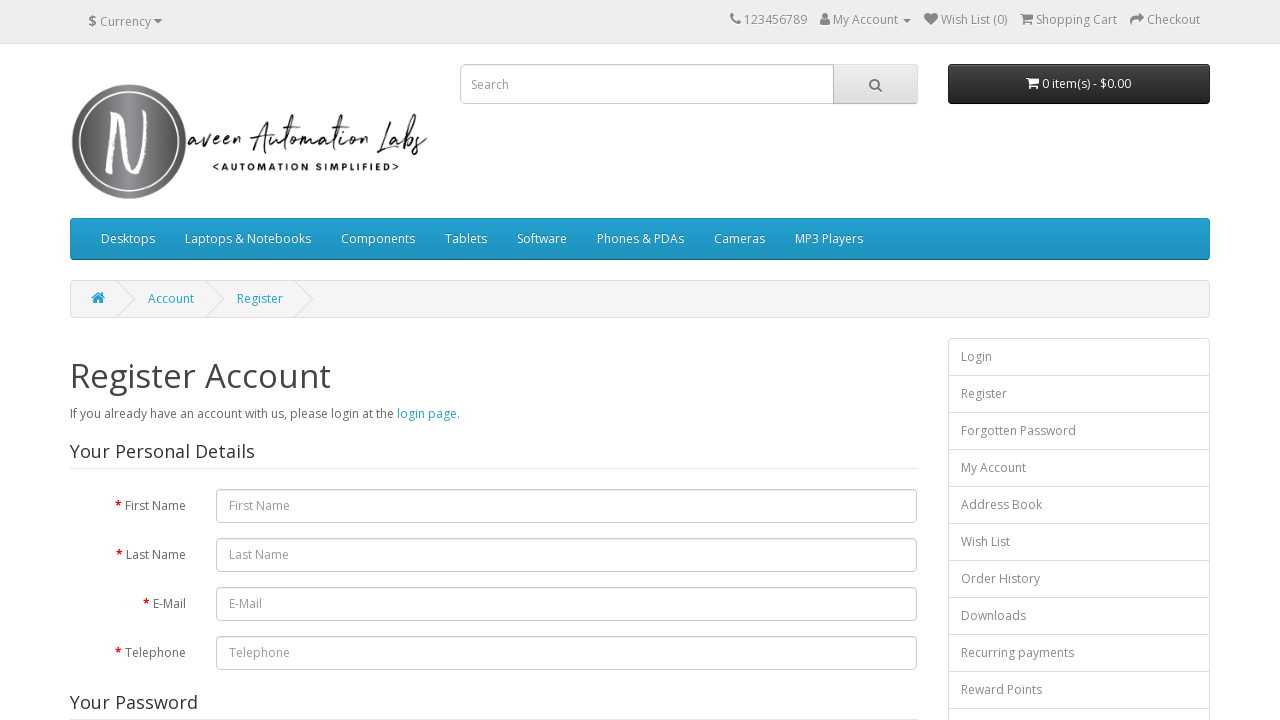

Filled firstname field with 'Binita' on #input-firstname
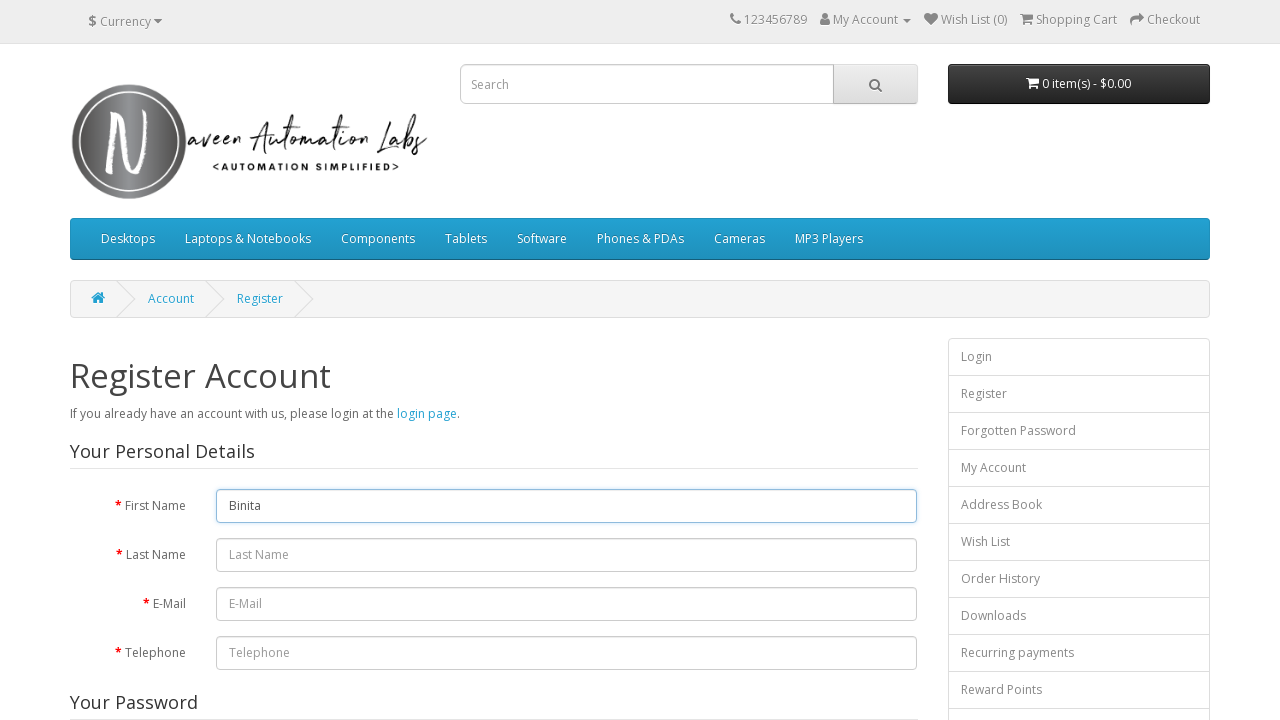

Refreshed the page to create stale element reference
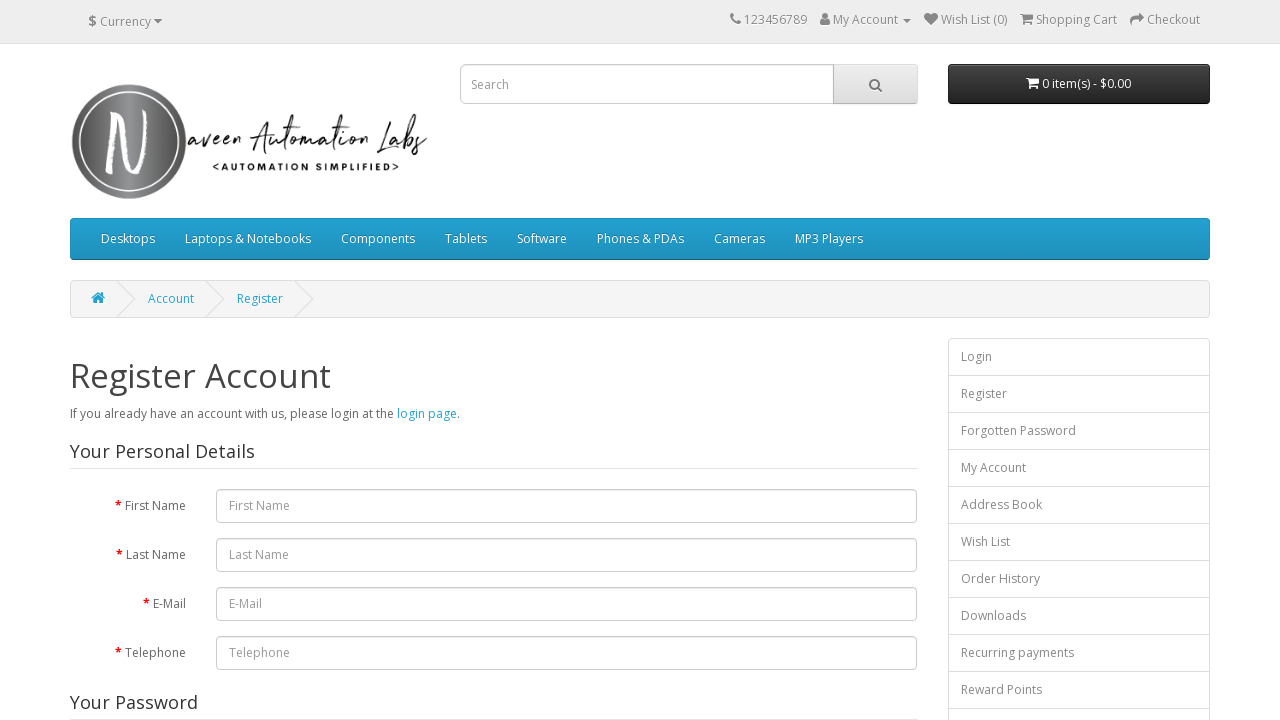

Re-filled firstname field with 'Binu' after page refresh, element reference updated on #input-firstname
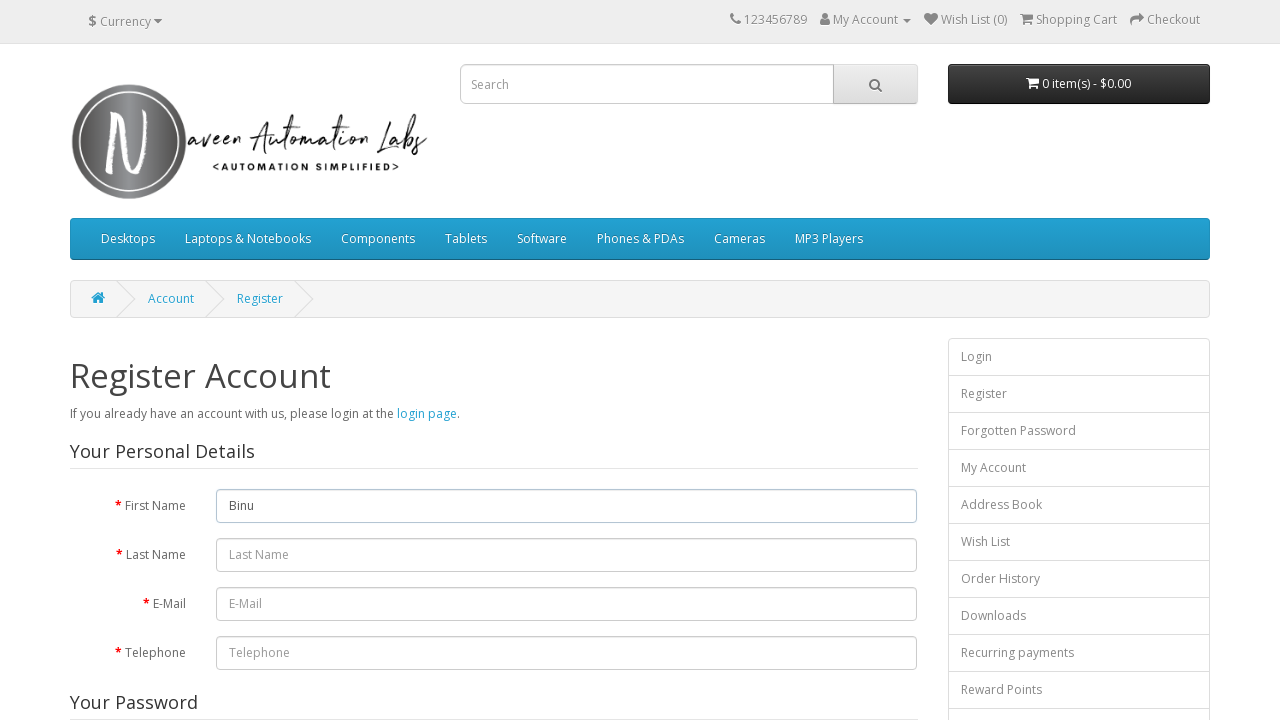

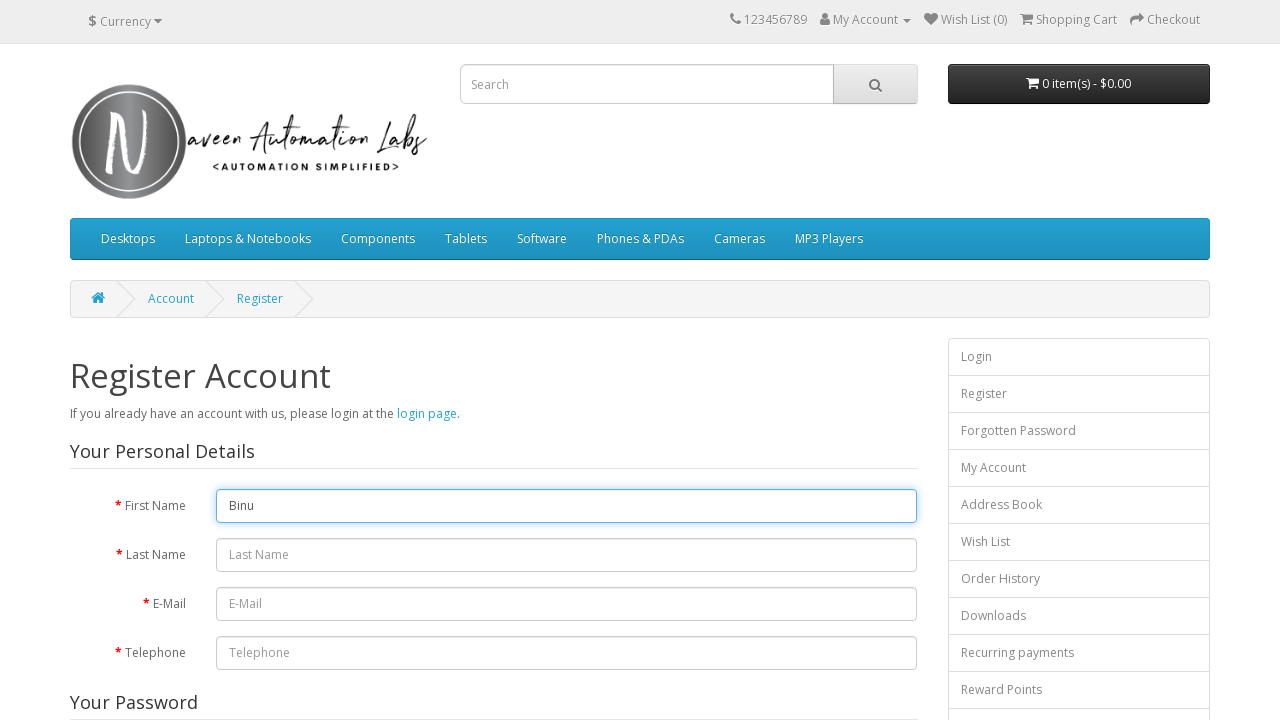